Tests keyboard actions on a text comparison page by filling a textarea, selecting all text with Ctrl+A, copying with Ctrl+C, tabbing to another field, and pasting with Ctrl+V

Starting URL: https://gotranscript.com/text-compare

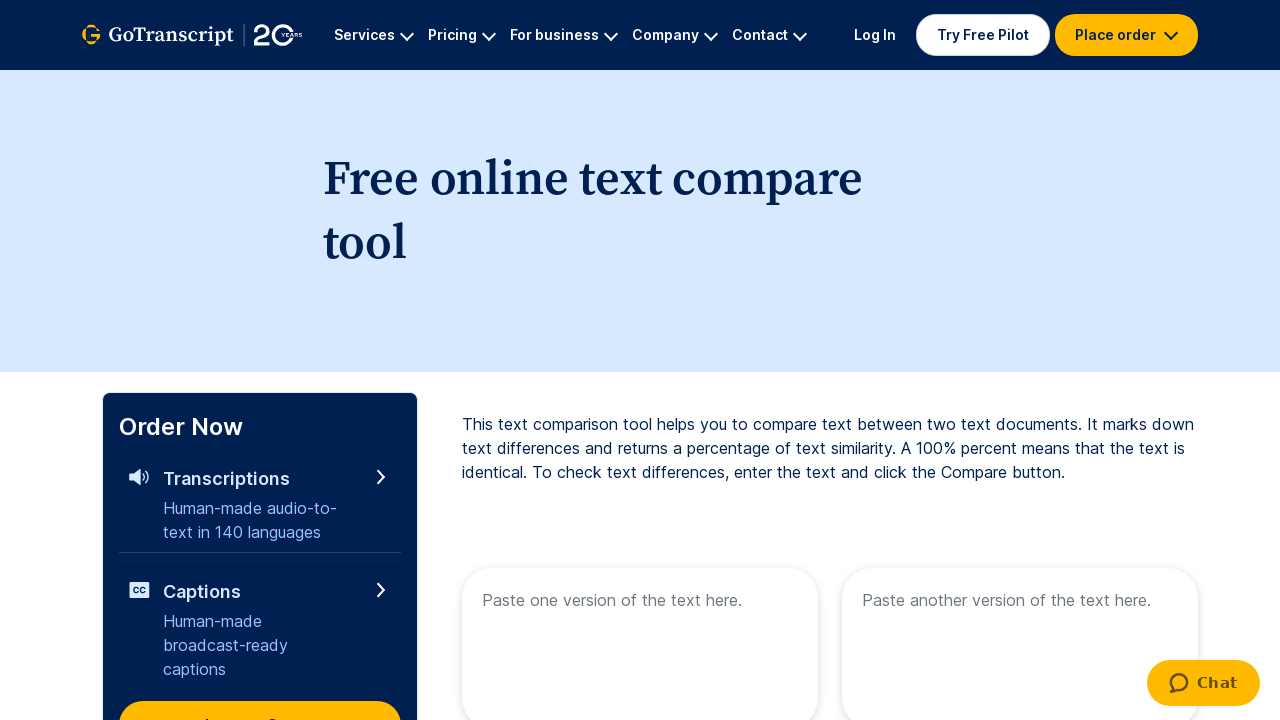

Filled first textarea with 'Hello All..' on //textarea[contains(@placeholder,'Paste o')]
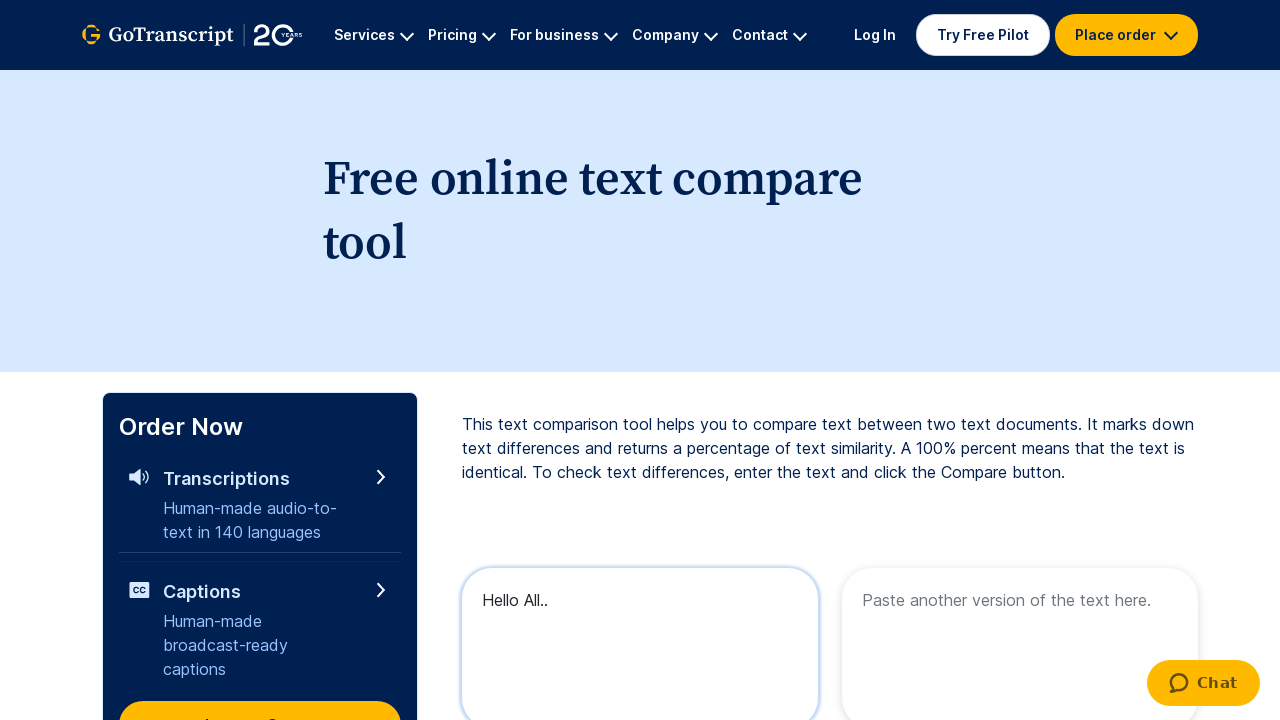

Selected all text in textarea using Ctrl+A
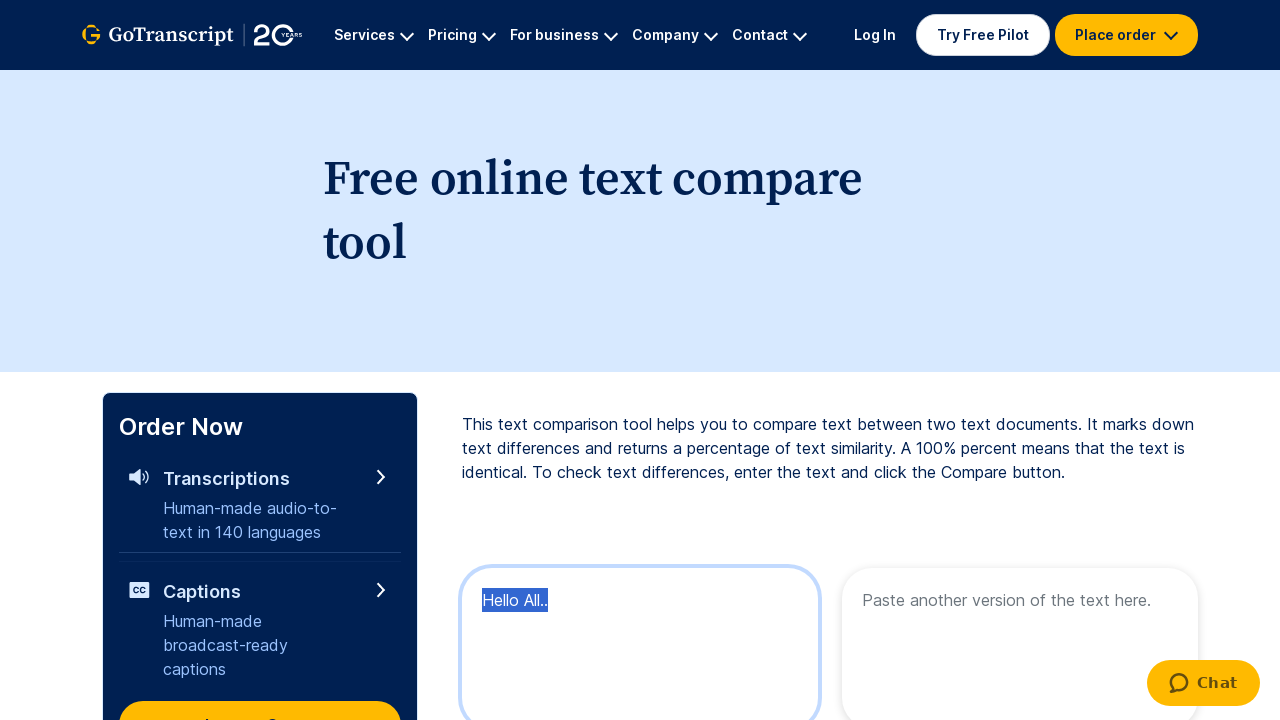

Copied selected text using Ctrl+C
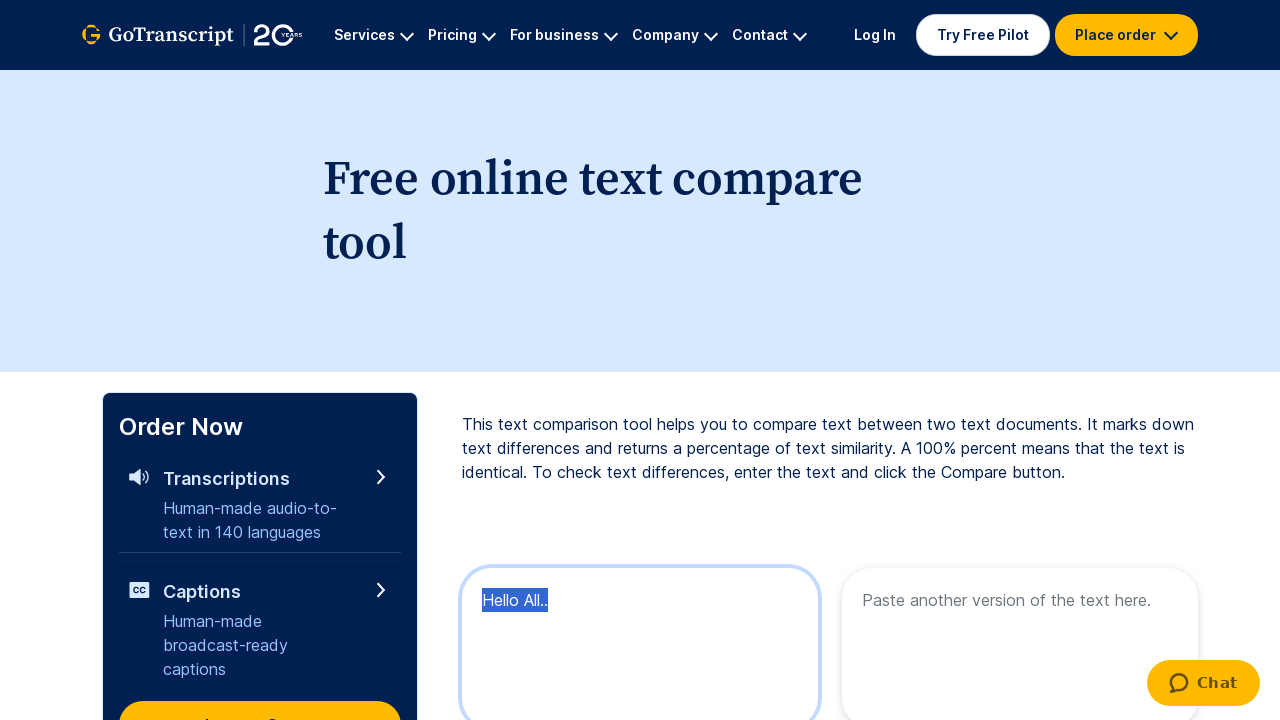

Tabbed to next field
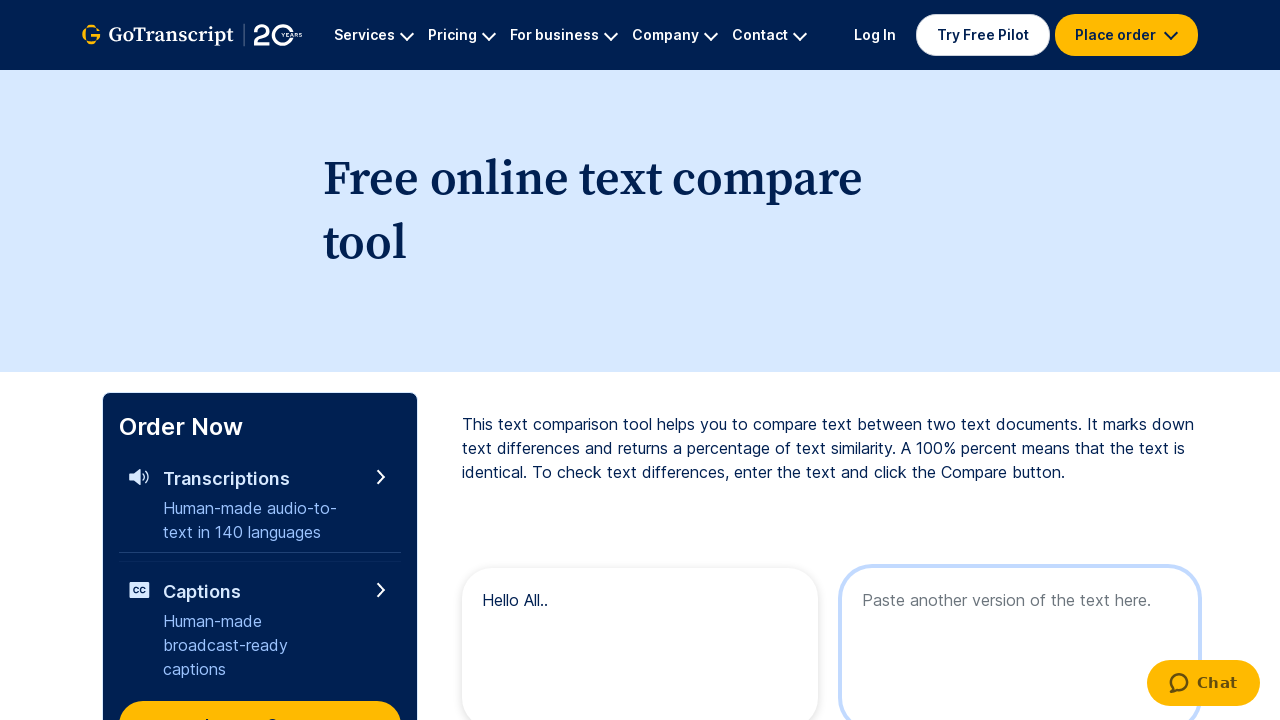

Pasted text into next field using Ctrl+V
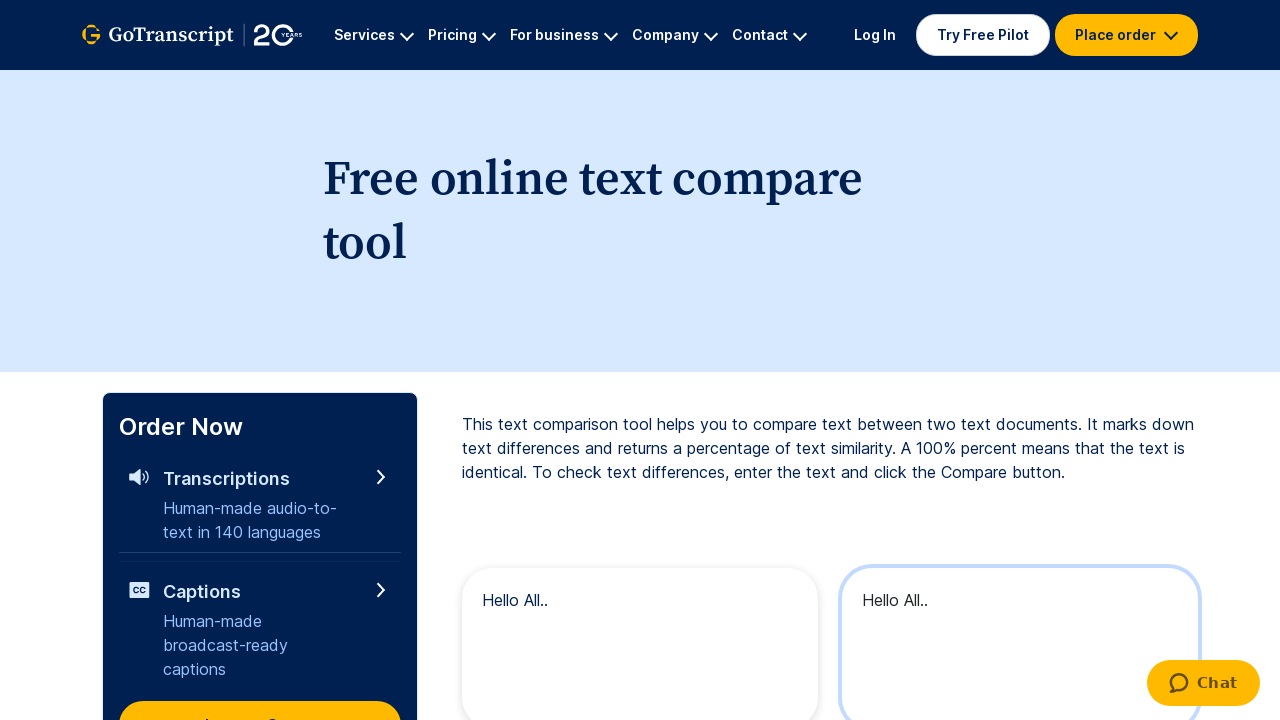

Waited 3 seconds for actions to complete
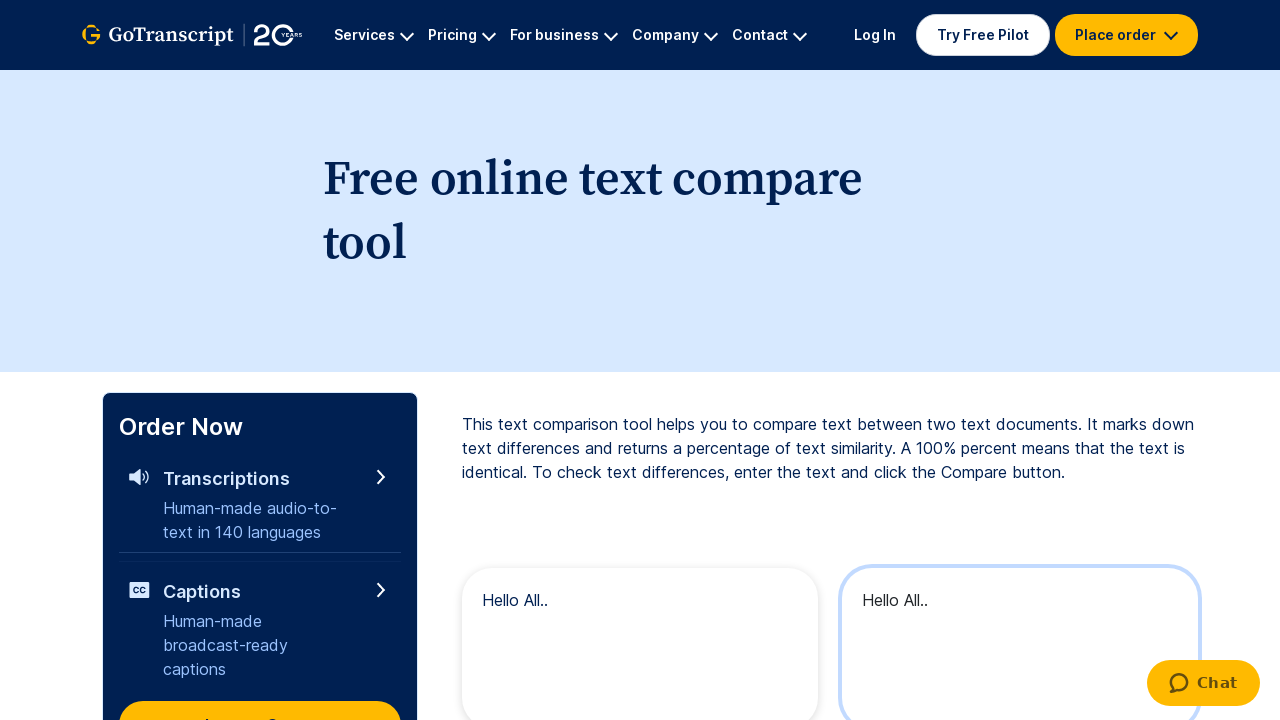

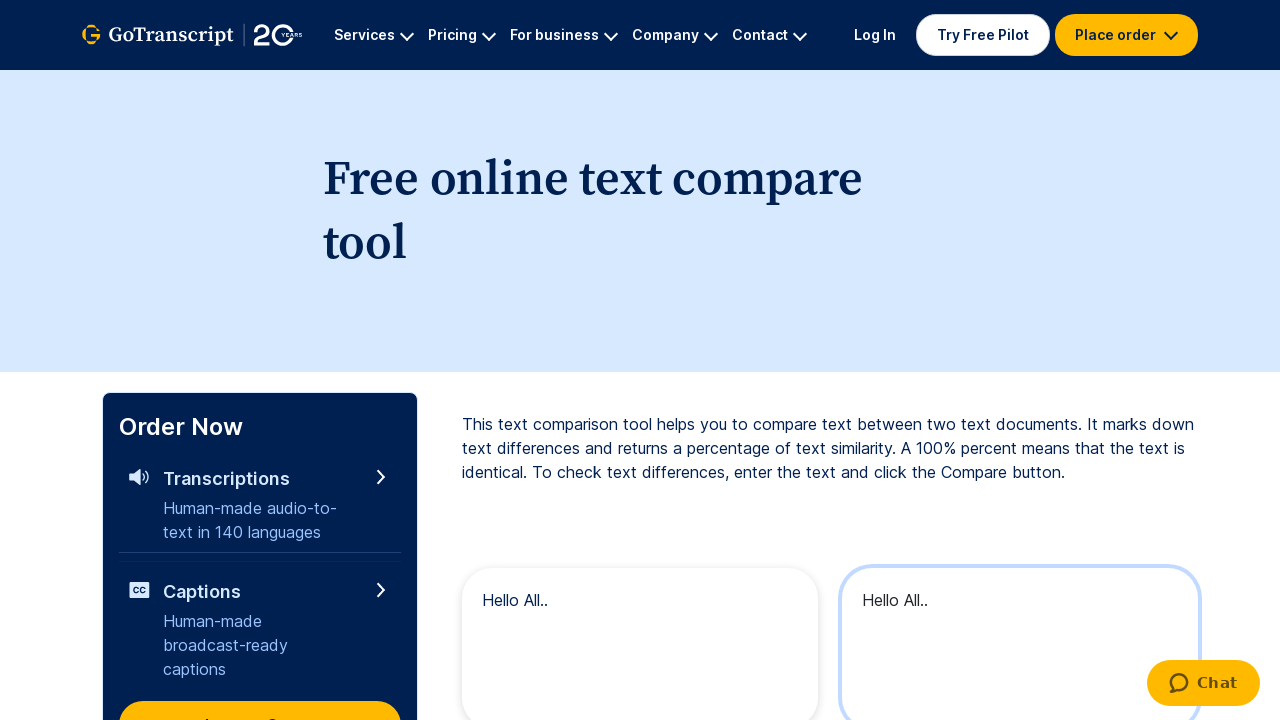